Tests a Selenium practice form by scrolling to a file upload element, interacting with it through various click actions. The file upload path is simulated since the original local path won't exist.

Starting URL: https://www.techlistic.com/p/selenium-practice-form.html

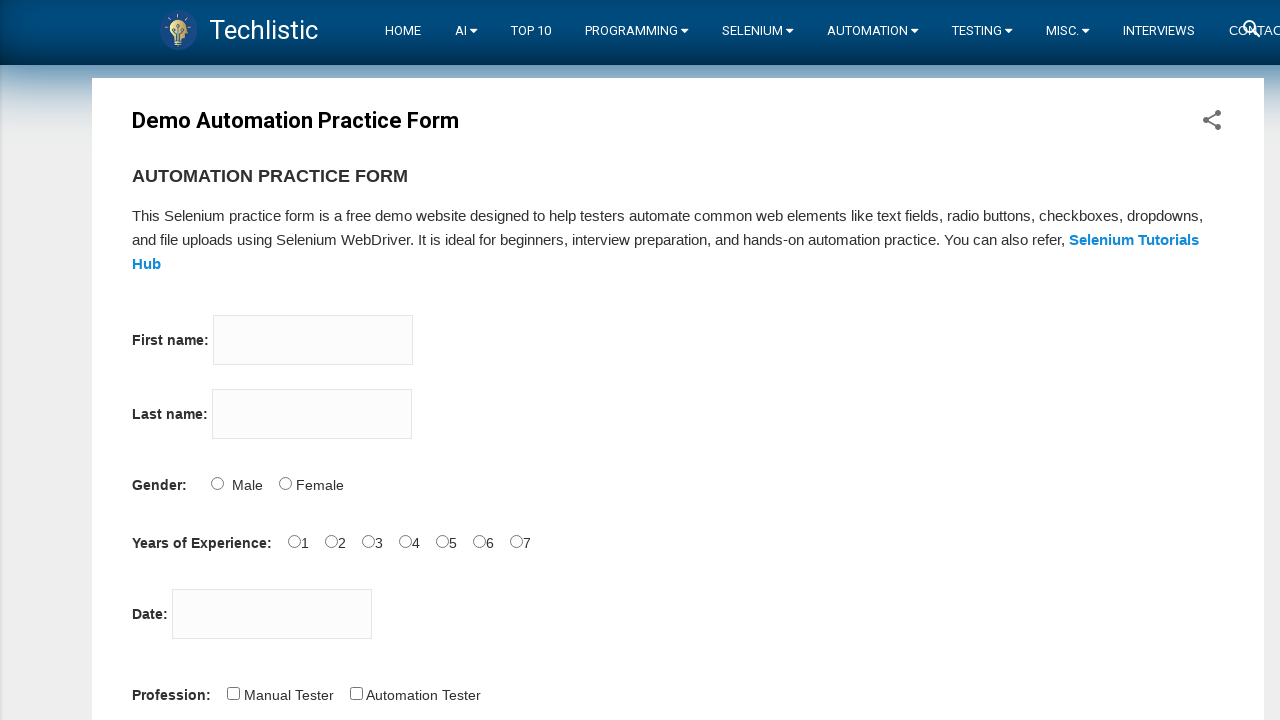

Scrolled to photo upload element
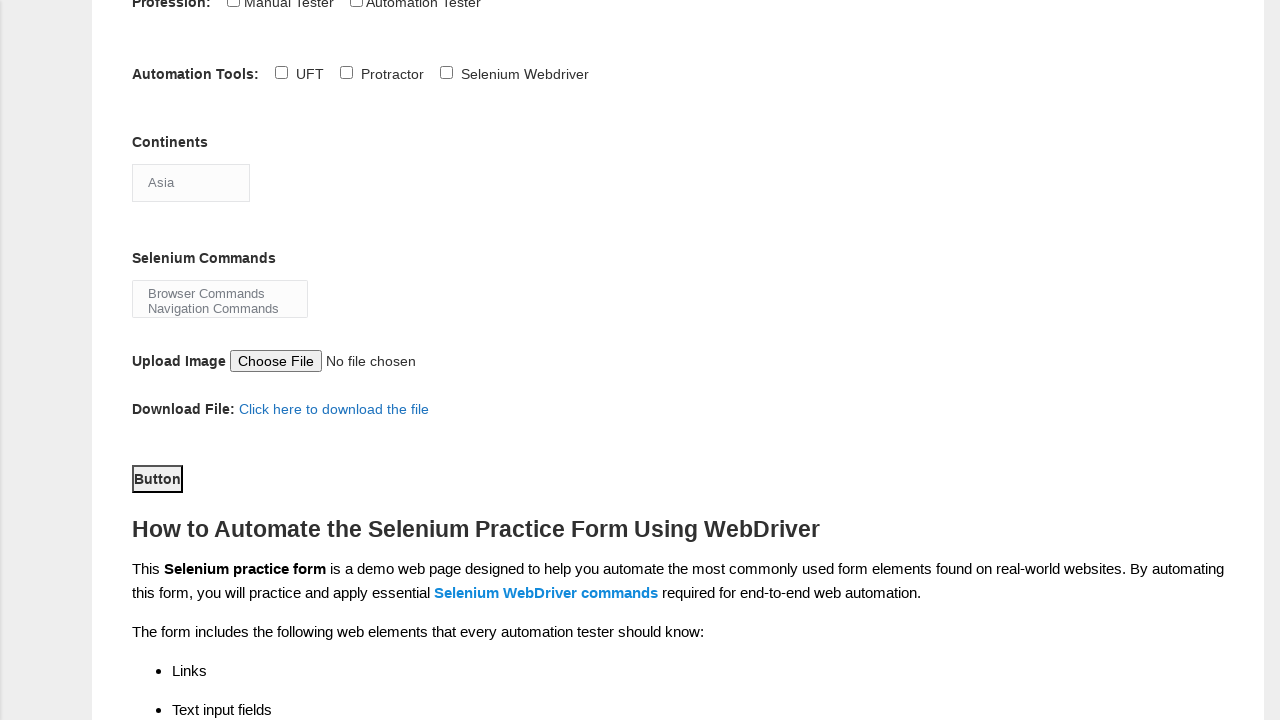

Photo upload element became visible
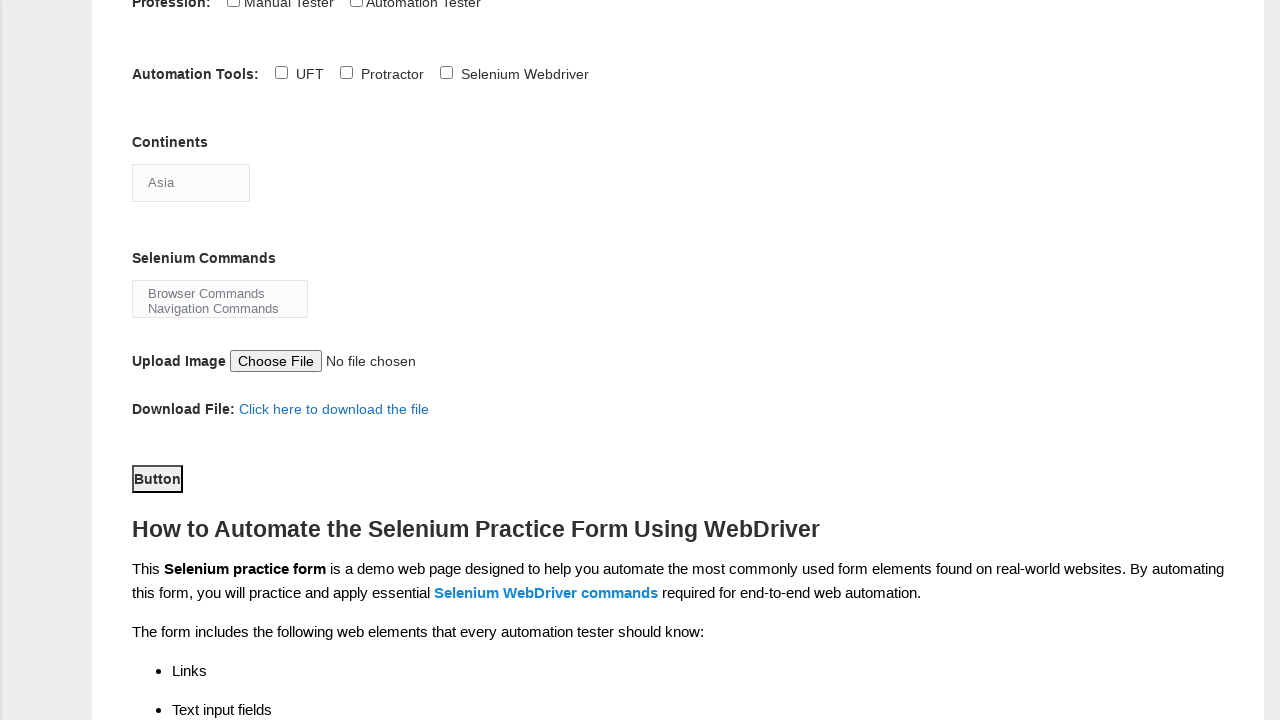

Performed forced click on photo upload element at (366, 360) on #photo
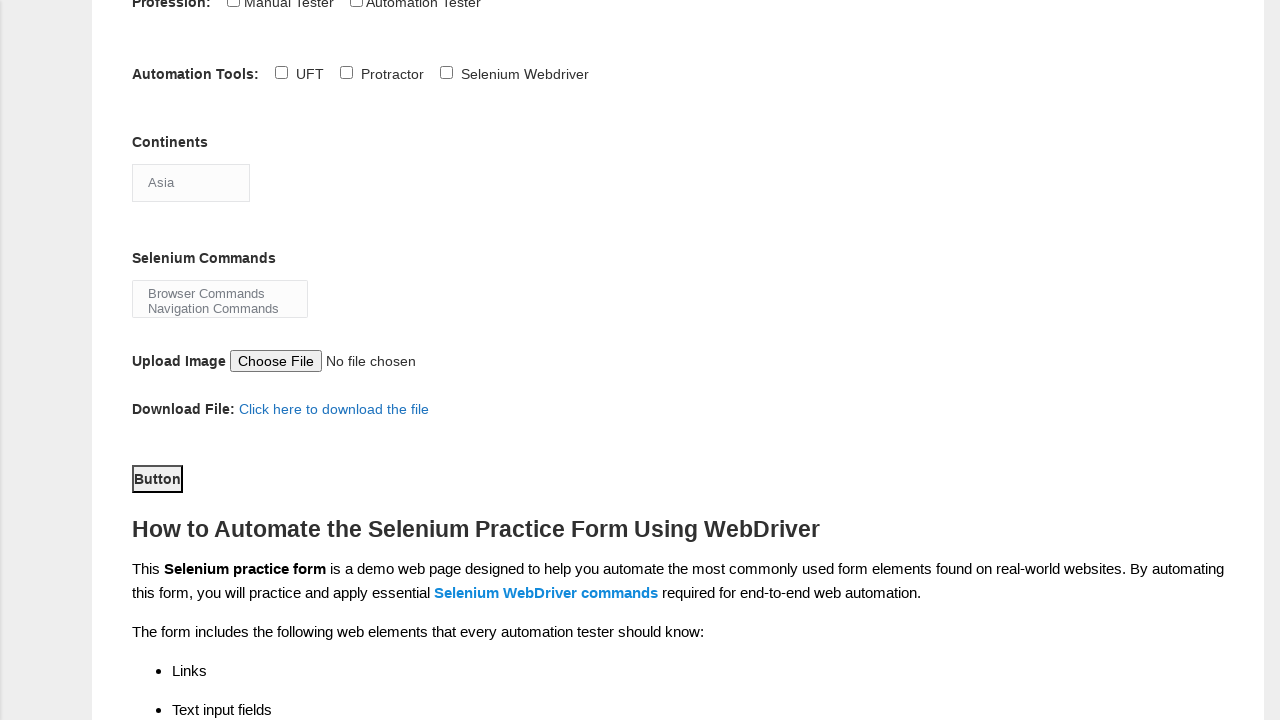

Performed regular click on photo upload element at (366, 360) on #photo
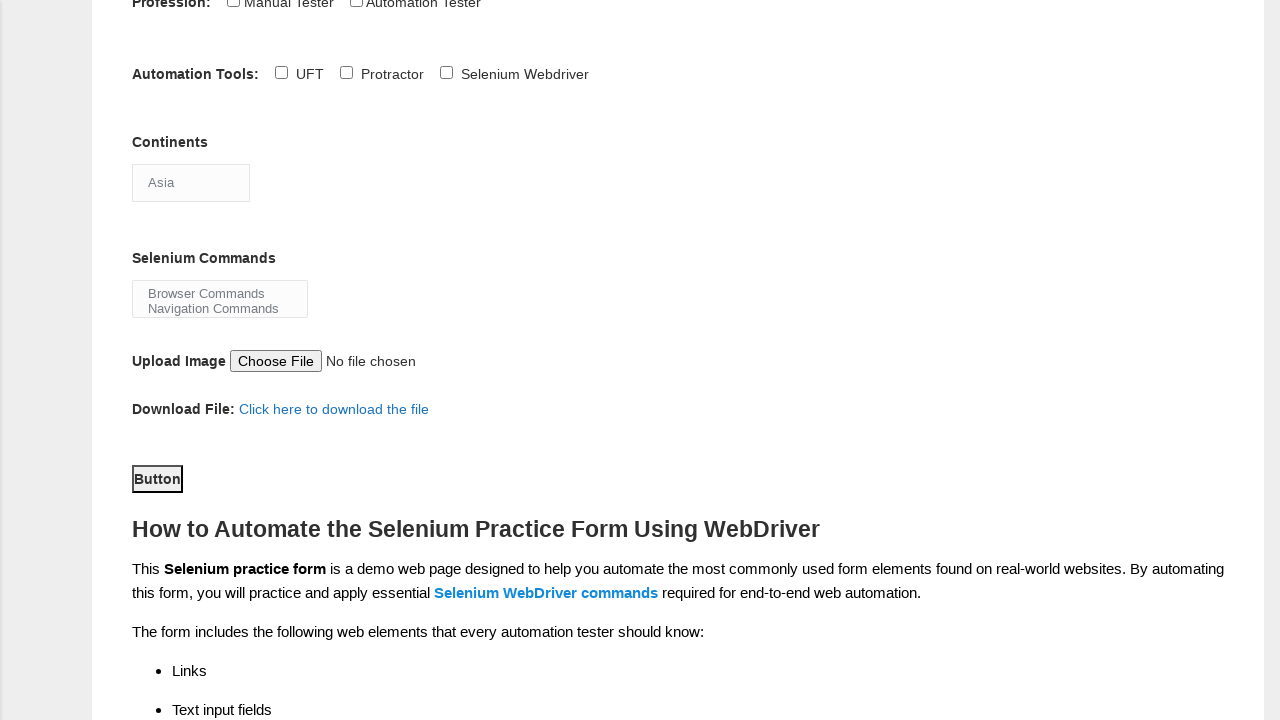

Performed double click on photo upload element at (366, 360) on #photo
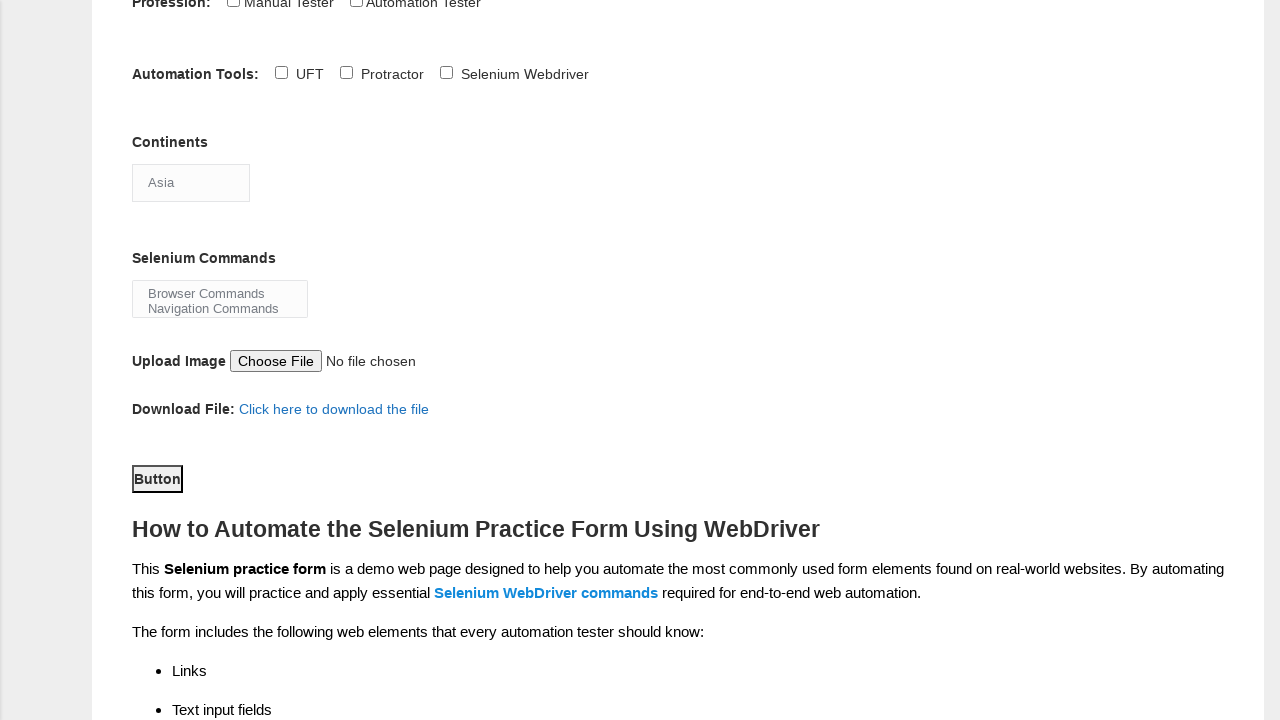

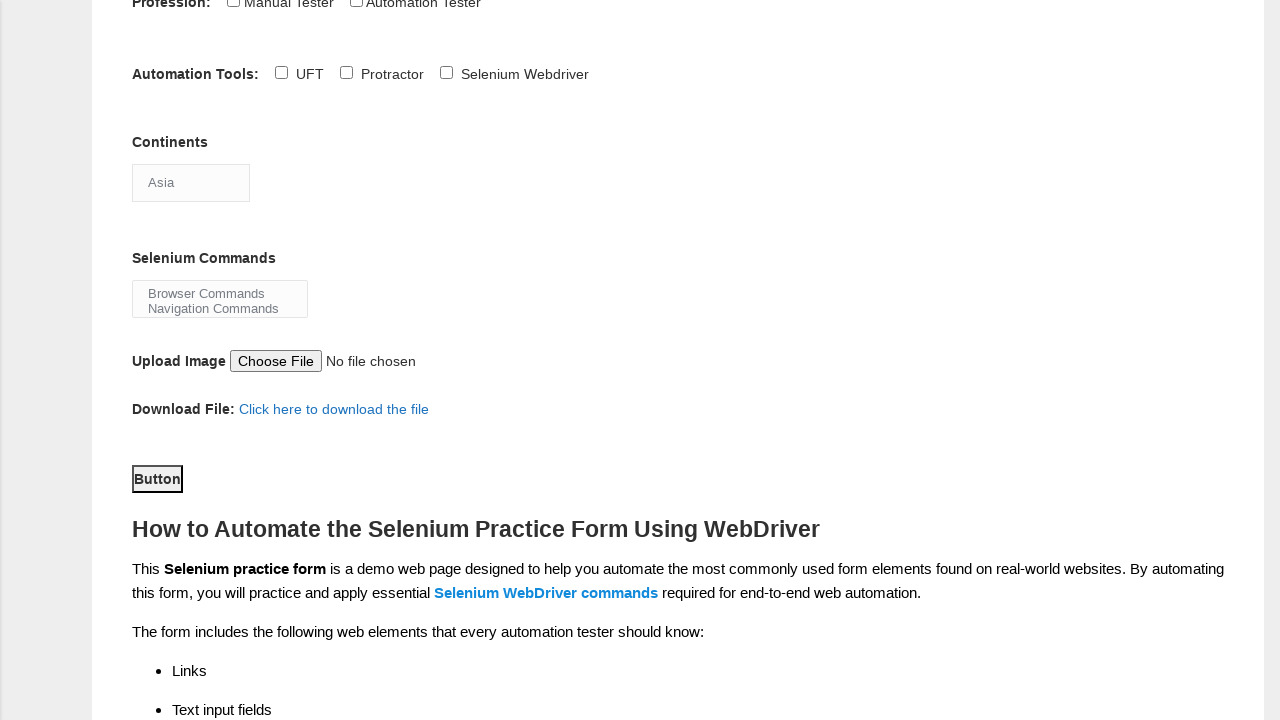